Navigates to a datepicker demo page and interacts with a dropdown menu by hovering over a parent element and clicking a submenu item

Starting URL: https://demo.automationtesting.in/Datepicker.html

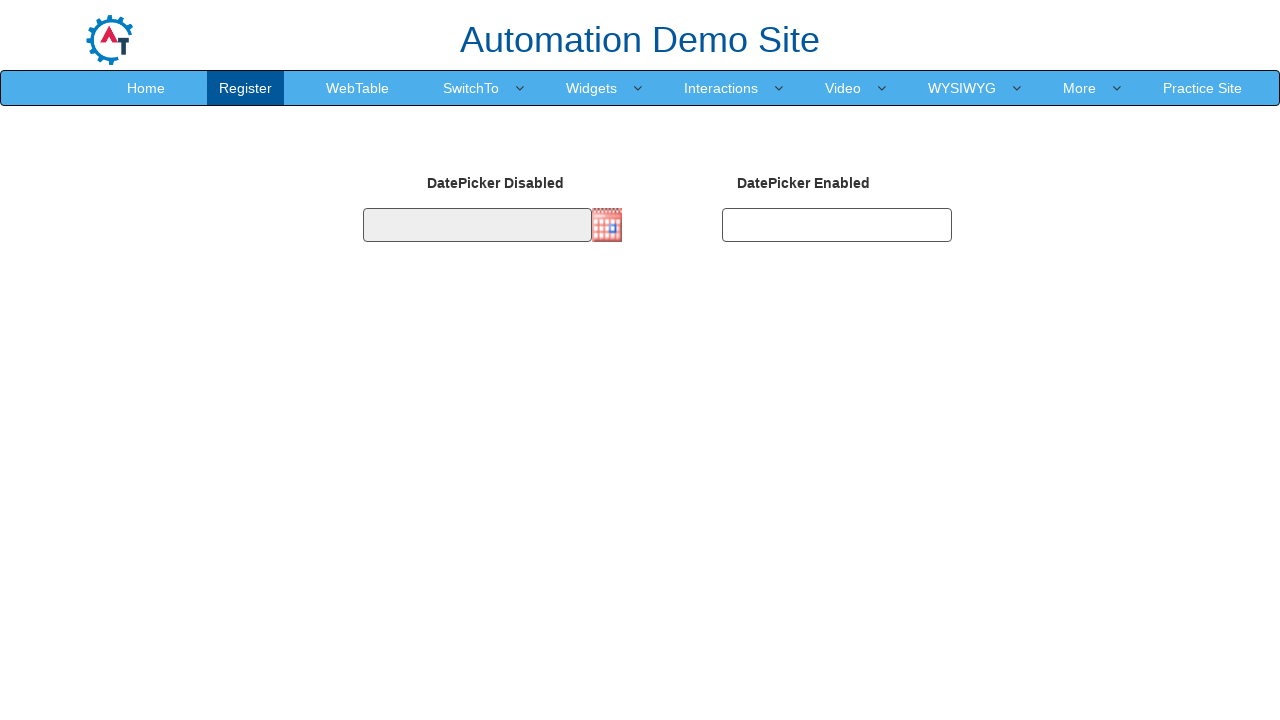

Hovered over parent menu item to reveal dropdown at (471, 88) on xpath=//*[@id="header"]/nav/div/div[2]/ul/li[4]/a
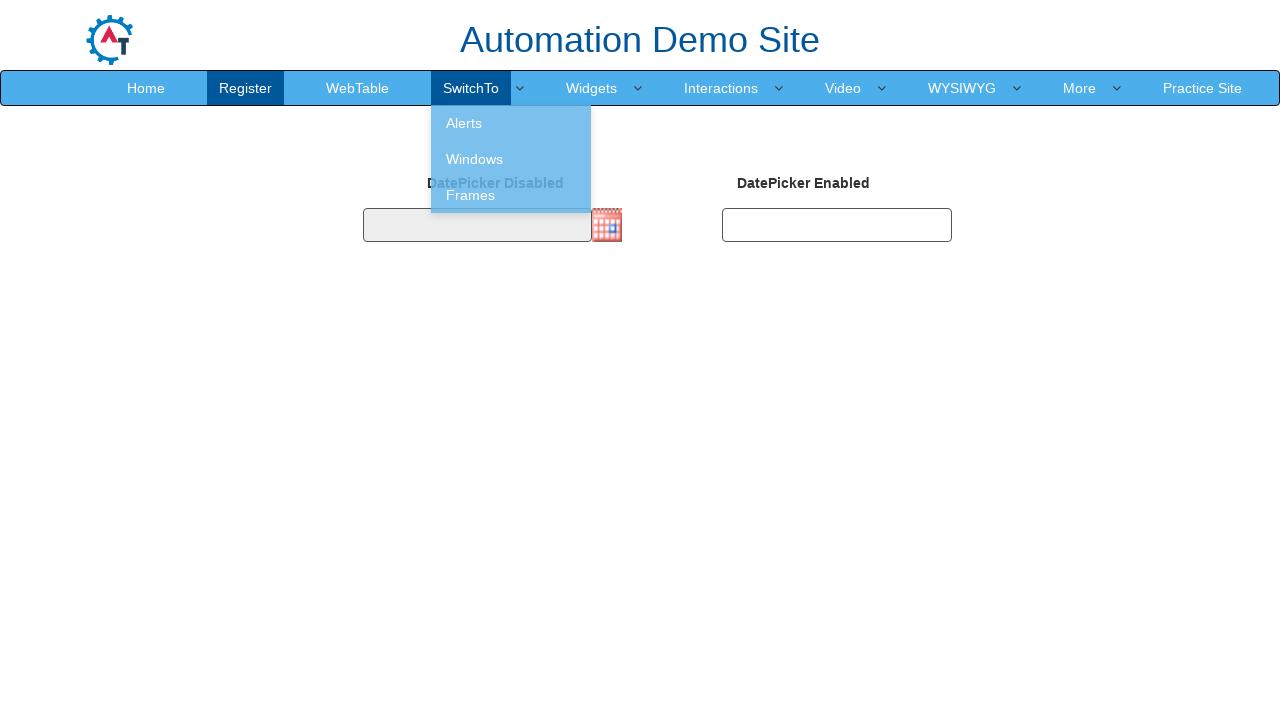

Clicked on submenu item at (511, 195) on xpath=//*[@id="header"]/nav/div/div[2]/ul/li[4]/ul/li[3]/a
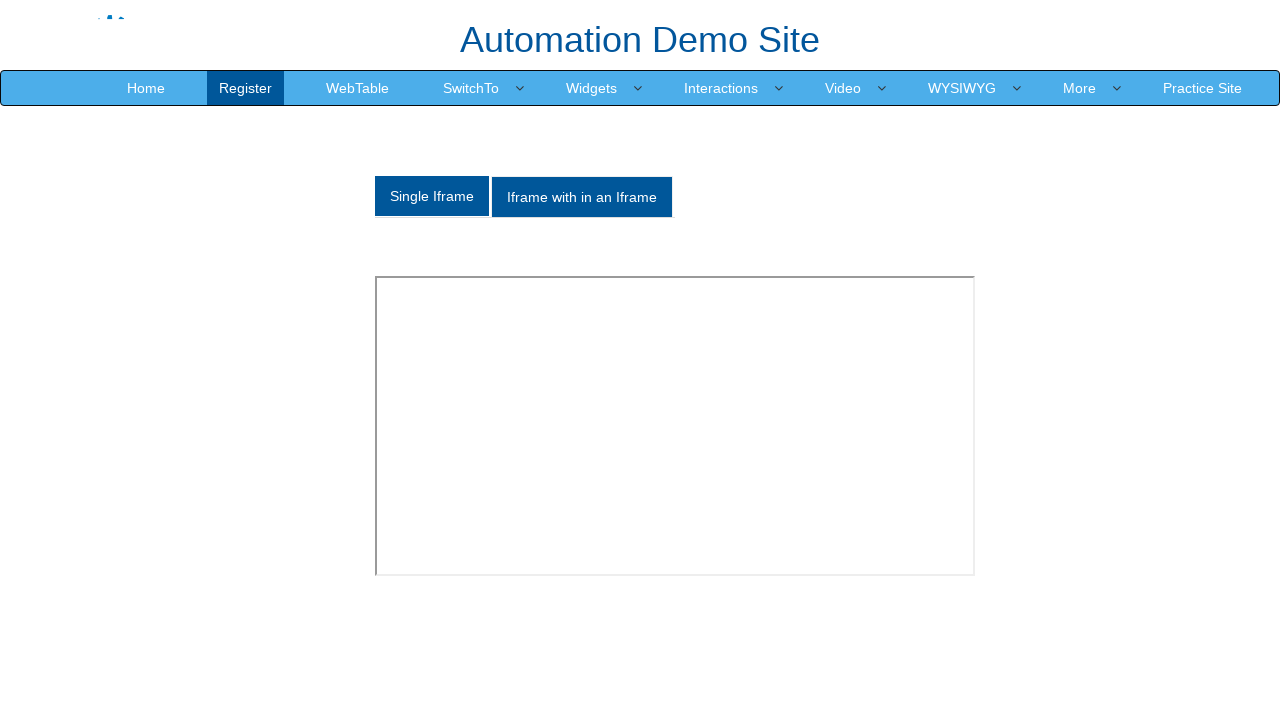

Page loaded after navigation
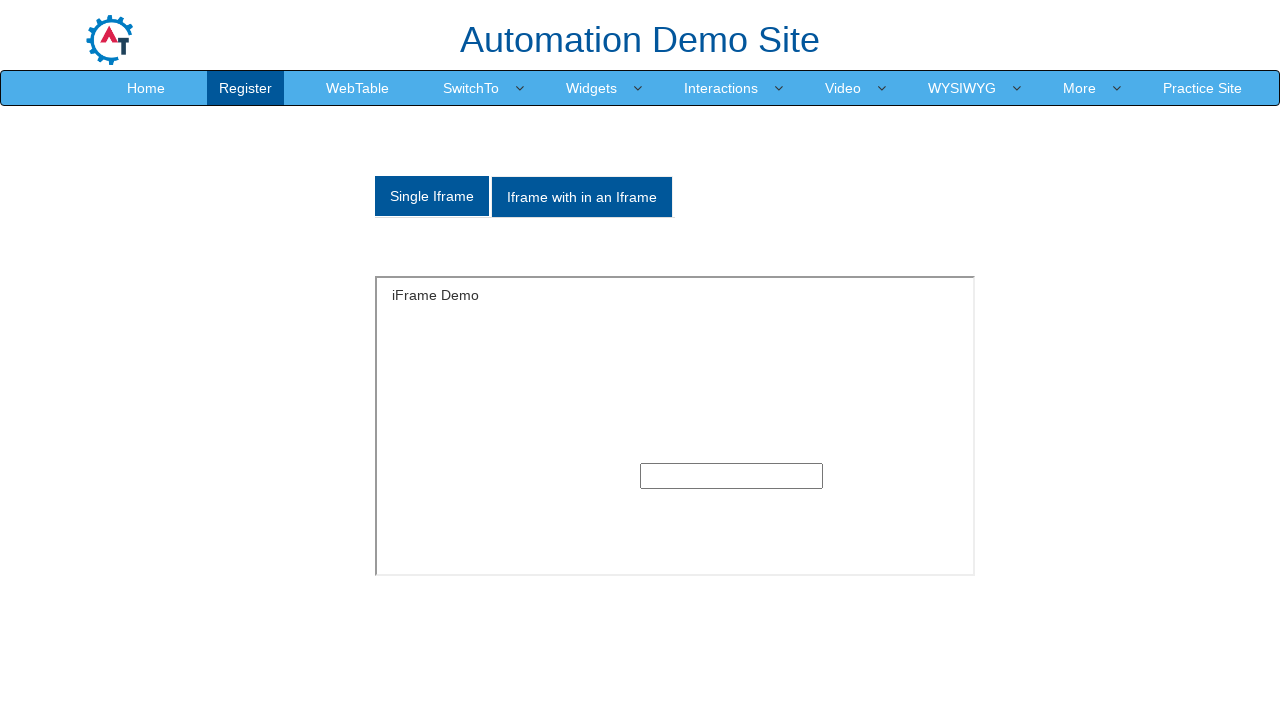

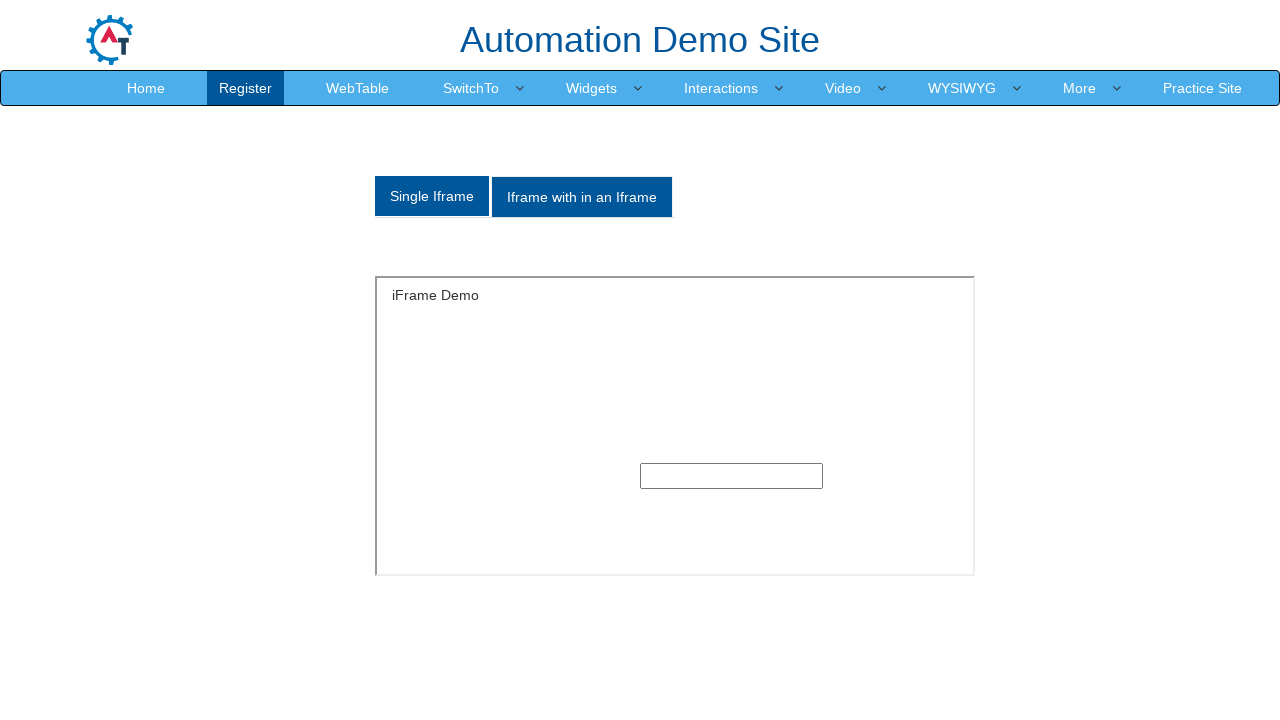